Tests a practice form submission on Rahul Shetty Academy by filling in name, email, password fields, checking a checkbox, and submitting the form to verify successful submission.

Starting URL: https://rahulshettyacademy.com/angularpractice/

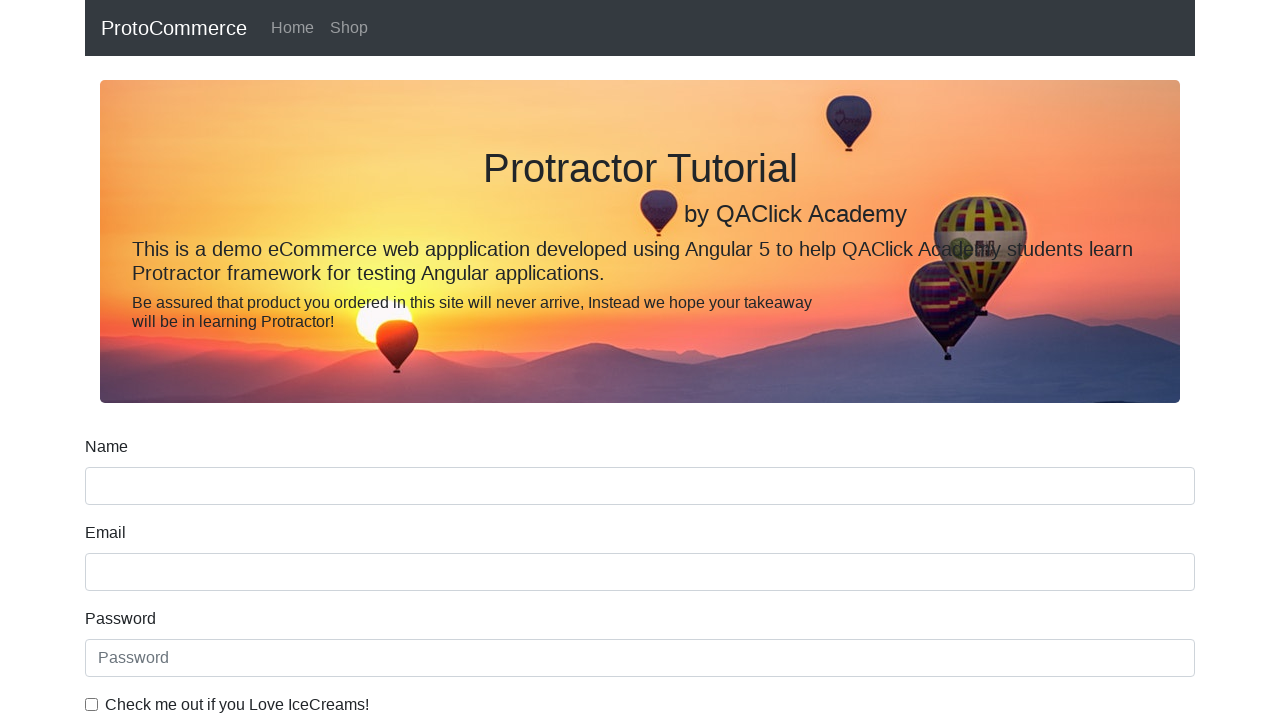

Filled in name field with 'Sai Krishna M J' on input[name='name']
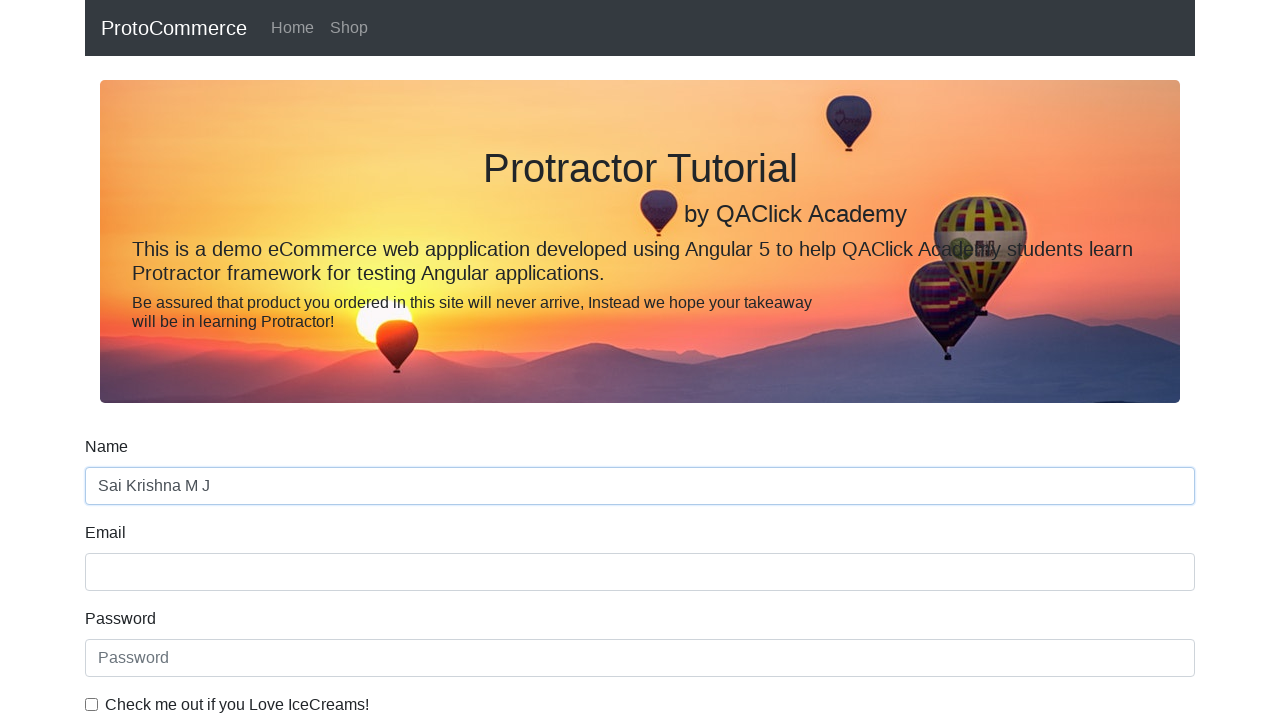

Filled in email field with 'saik@gmail.com' on input[name='email']
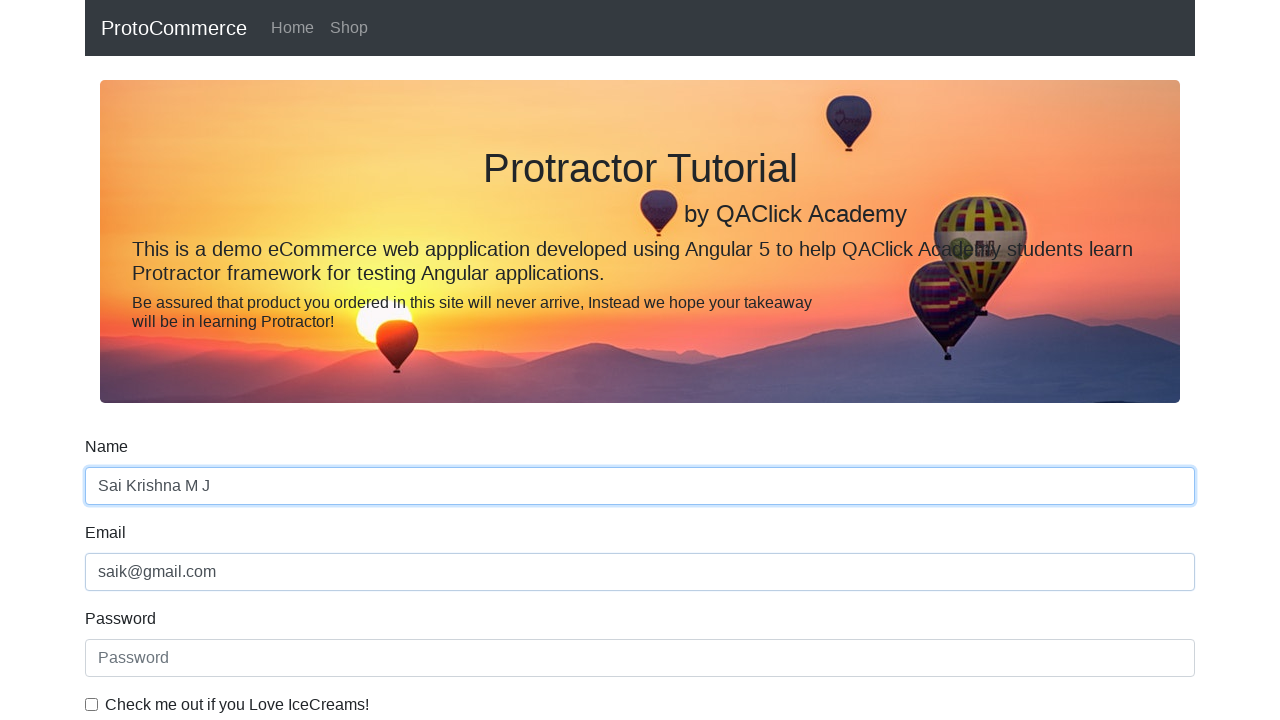

Filled in password field with '12345' on #exampleInputPassword1
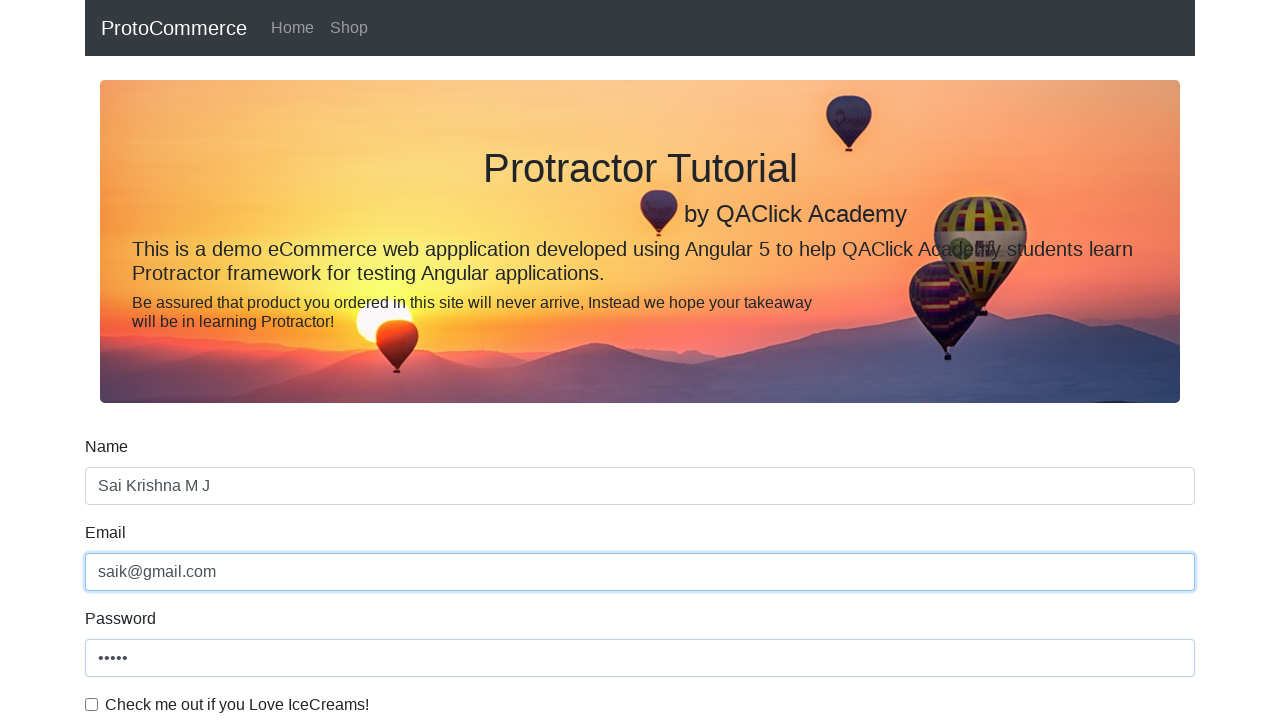

Clicked the checkbox at (92, 704) on #exampleCheck1
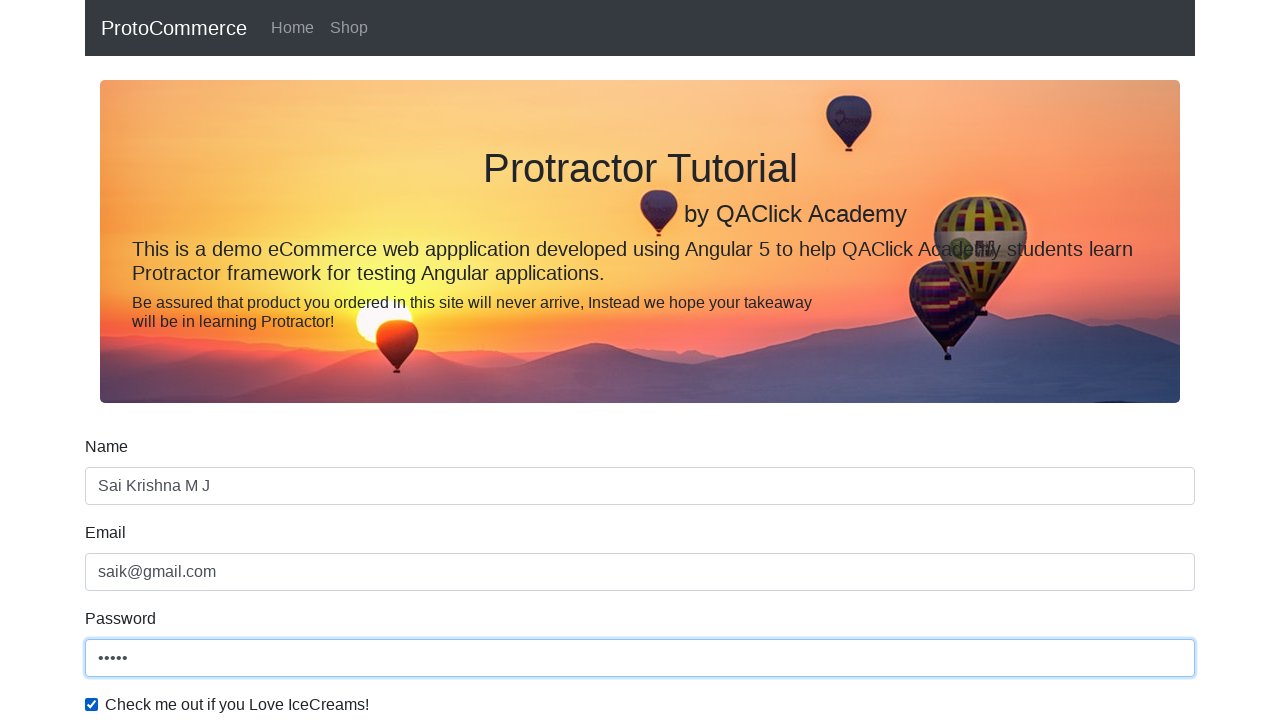

Clicked the submit button at (123, 491) on input[type='submit']
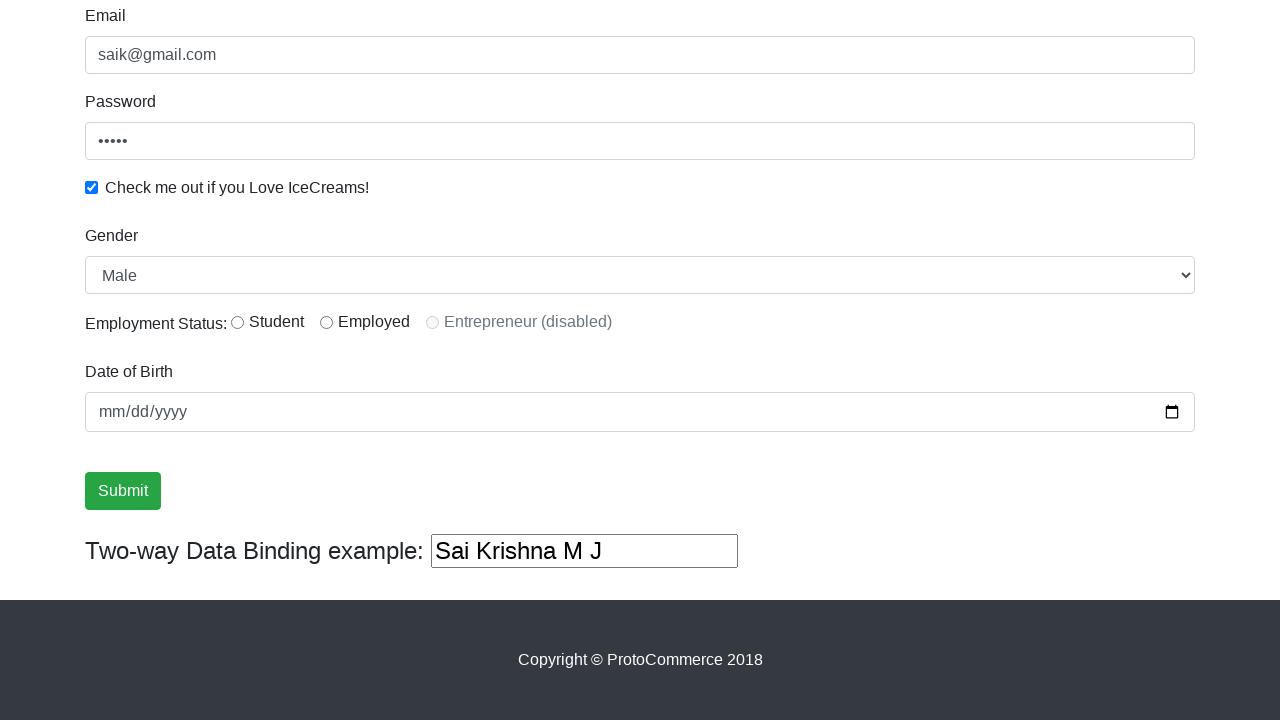

Success message appeared on the page
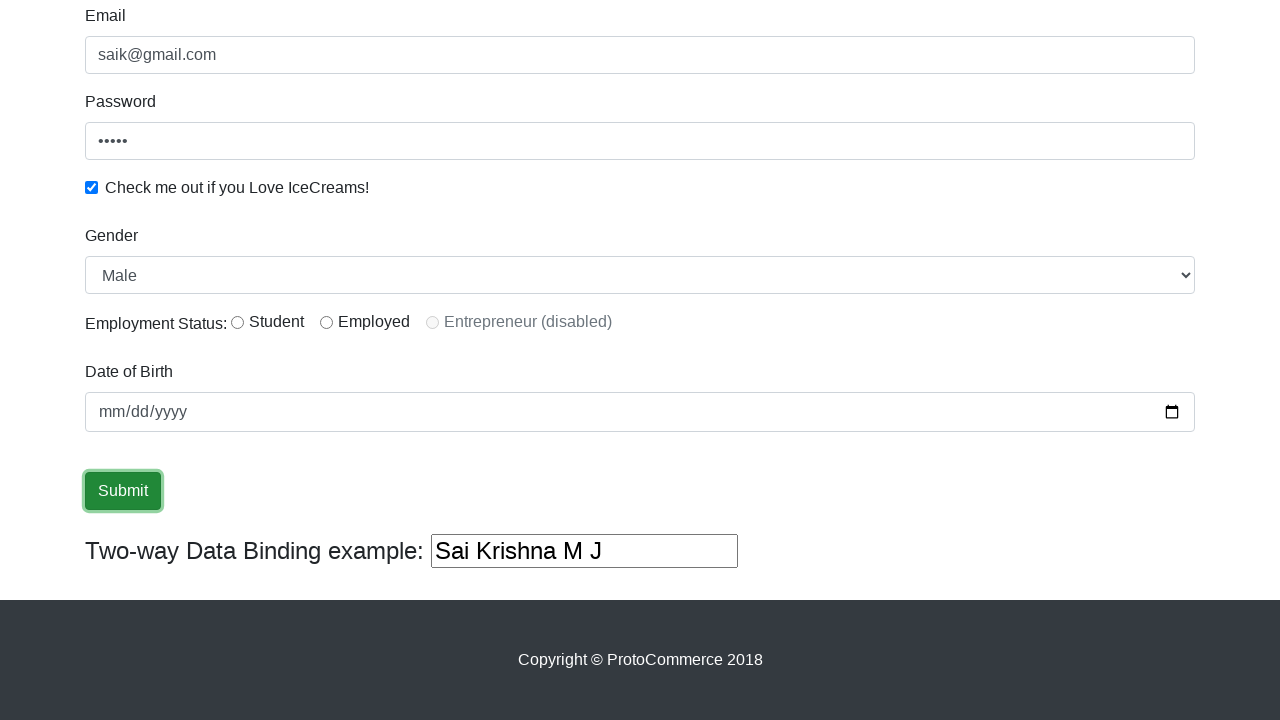

Retrieved success message text content
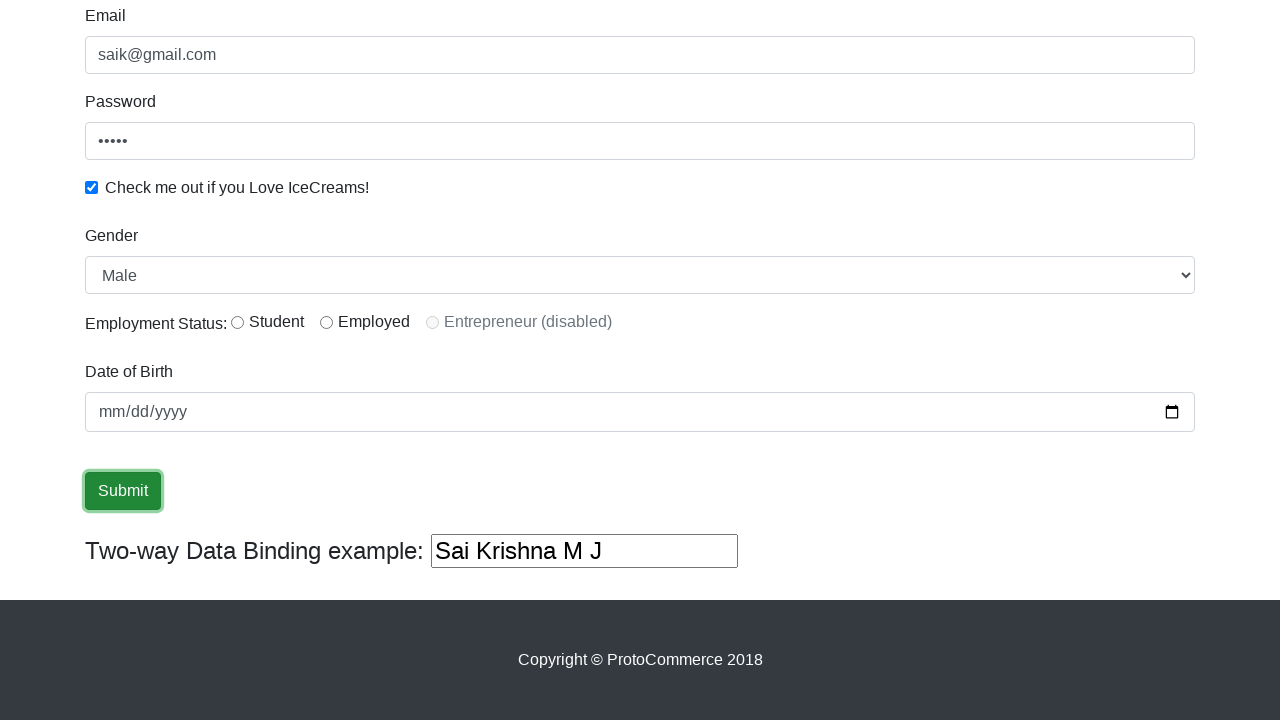

Verified that success message contains 'Success' text
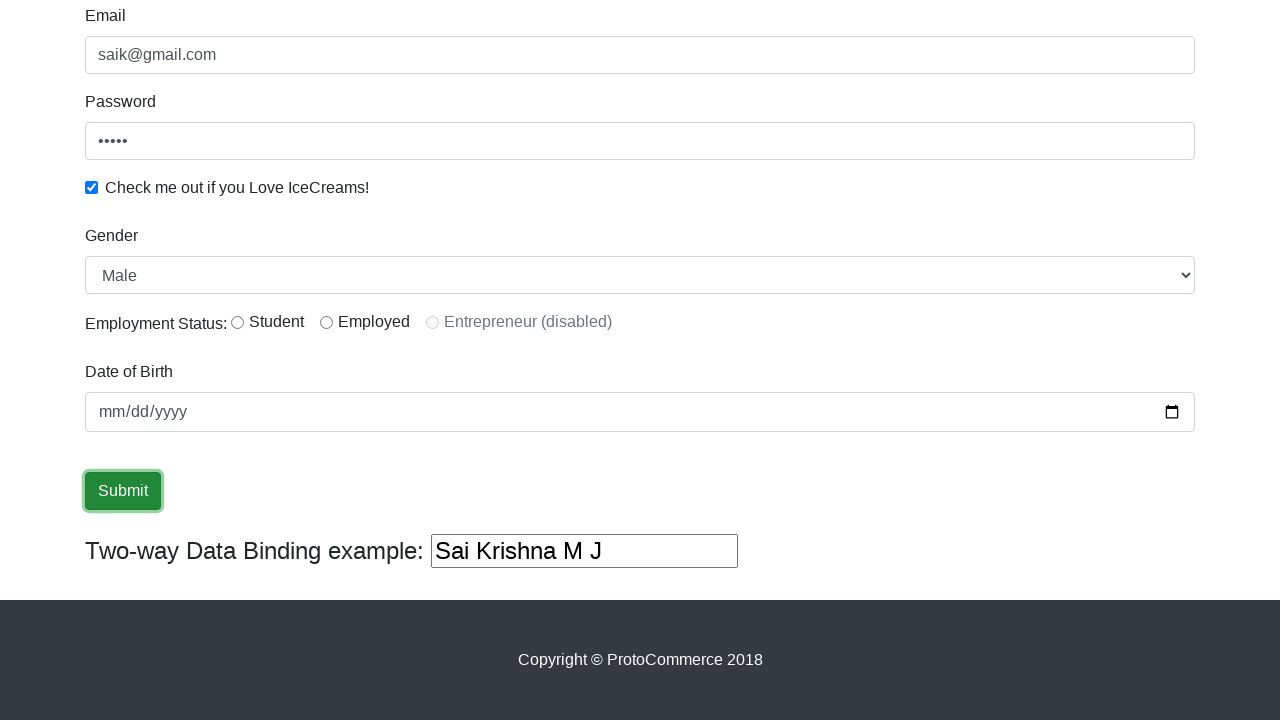

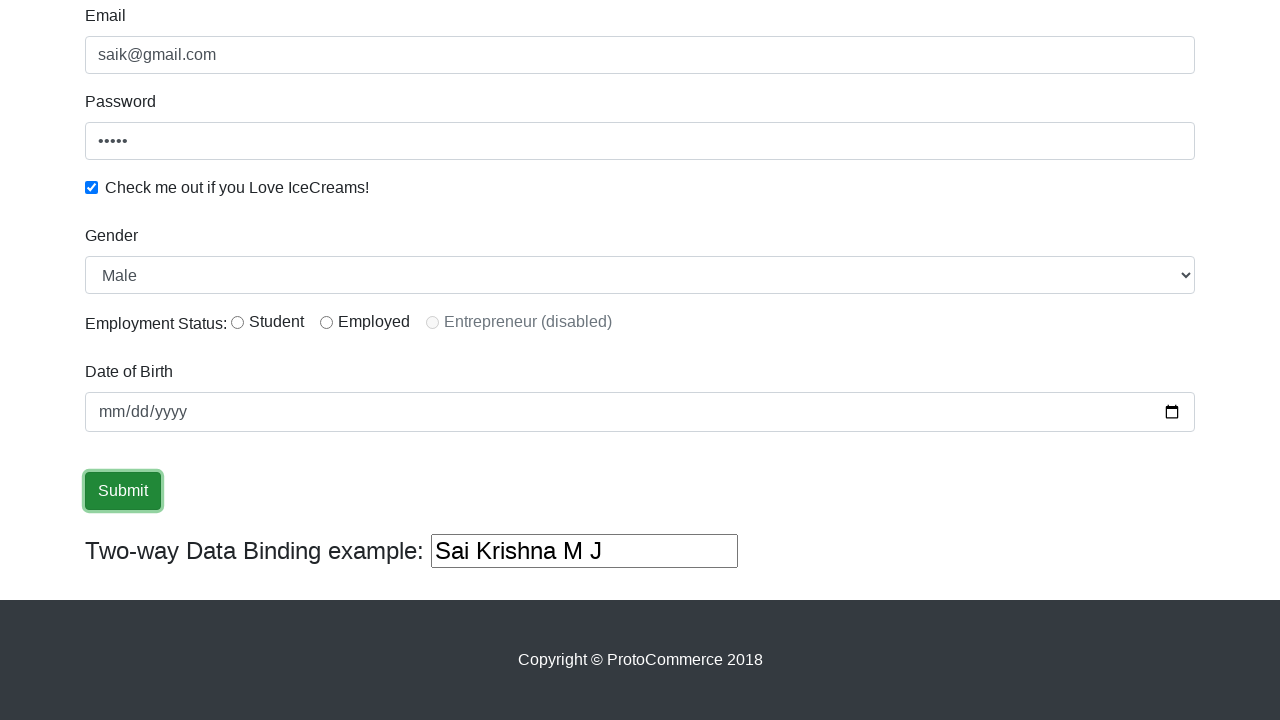